Tests prompt dialog handling by clicking a button that triggers a prompt, entering a name, and verifying the personalized greeting message

Starting URL: https://testautomationpractice.blogspot.com/2018/09/automation-form.html

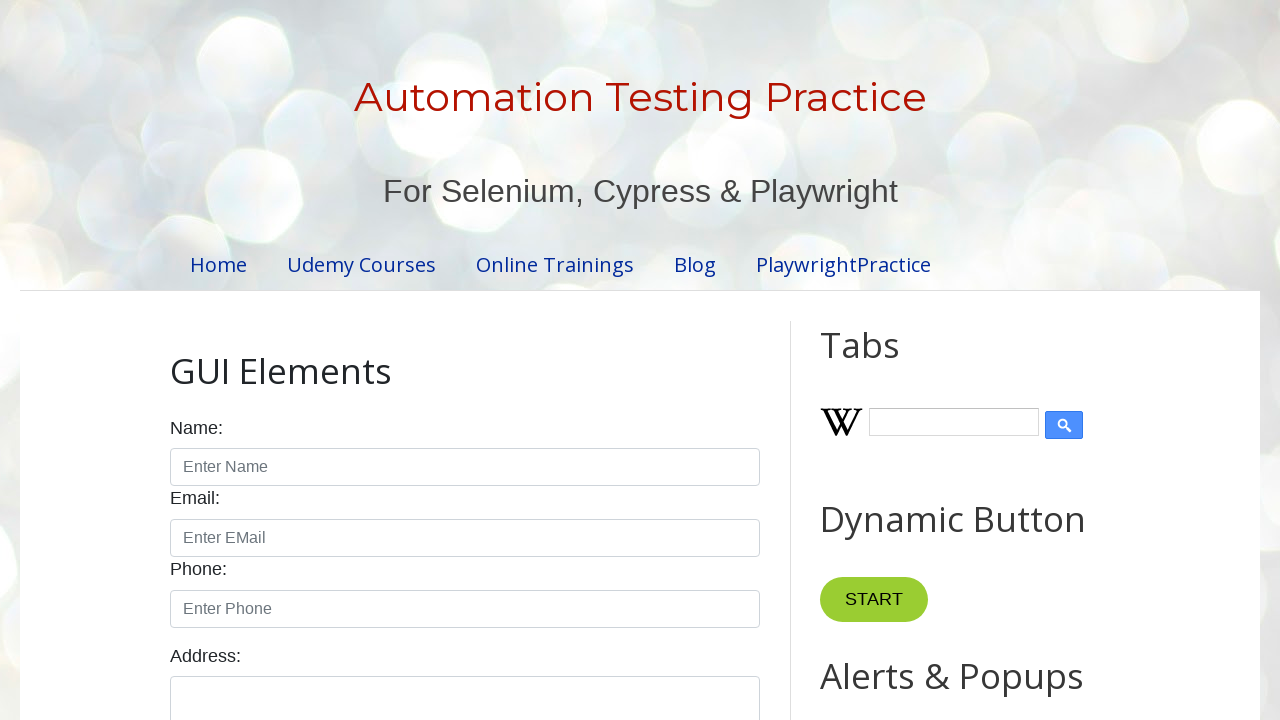

Set up dialog event handler for prompt dialogs
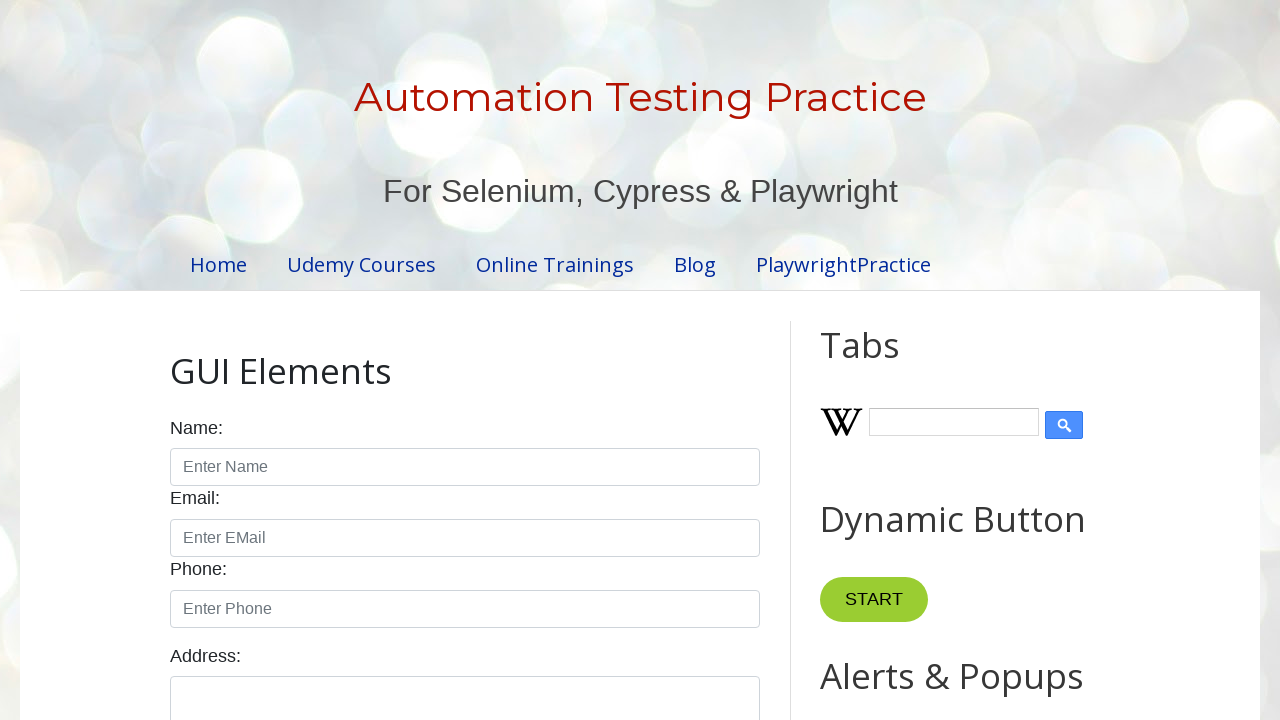

Clicked 'Prompt Alert' button to trigger prompt dialog at (890, 360) on xpath=//button[normalize-space()='Prompt Alert']
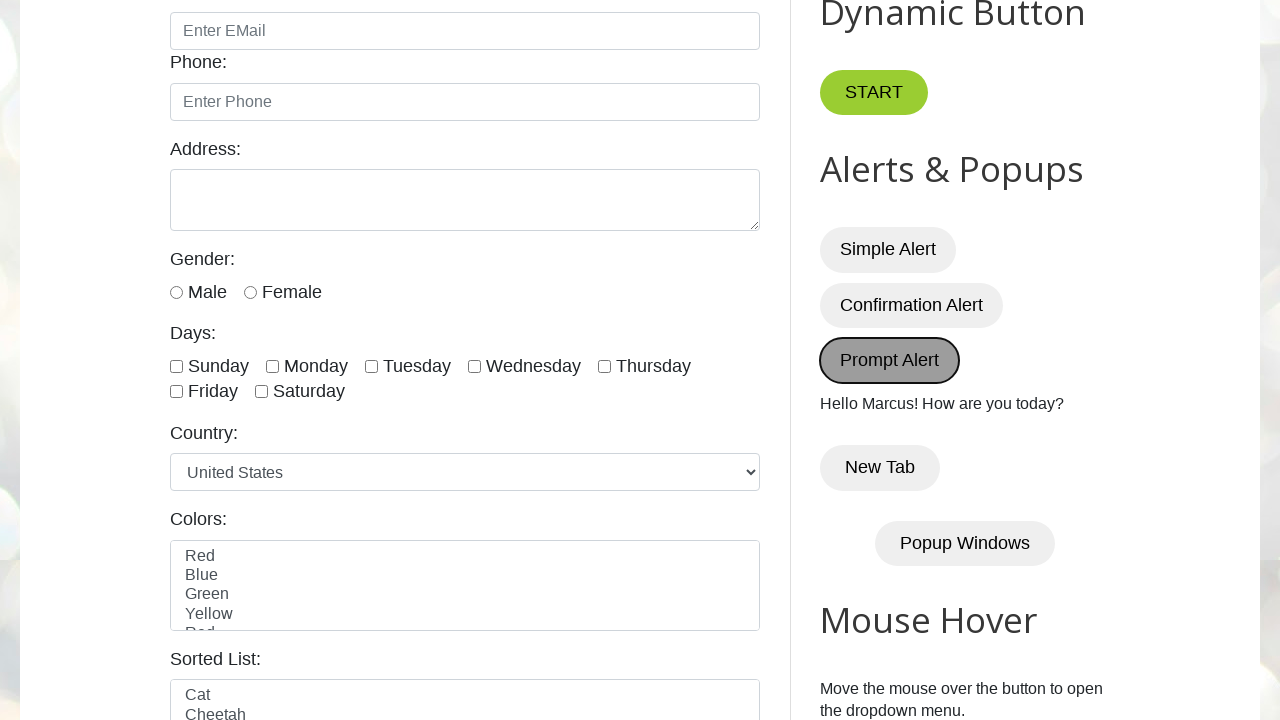

Waited for result text element with id 'demo' to load
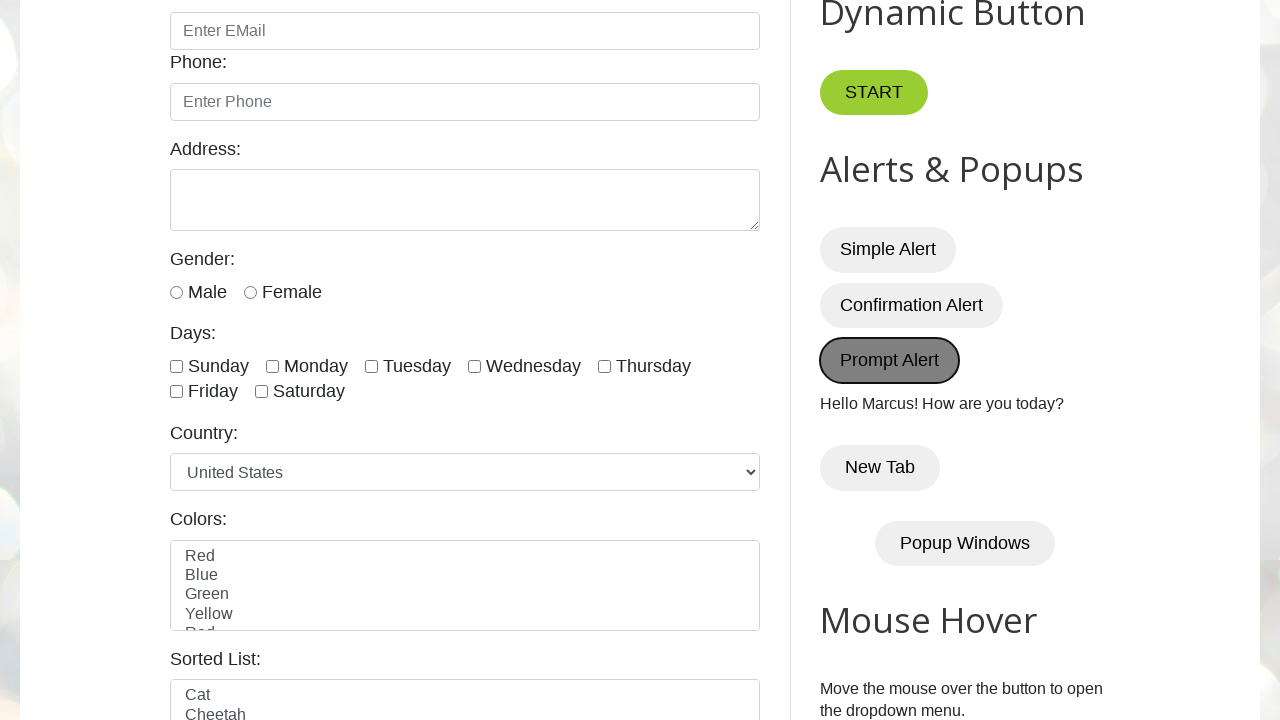

Verified greeting message displays 'Hello Marcus! How are you today?'
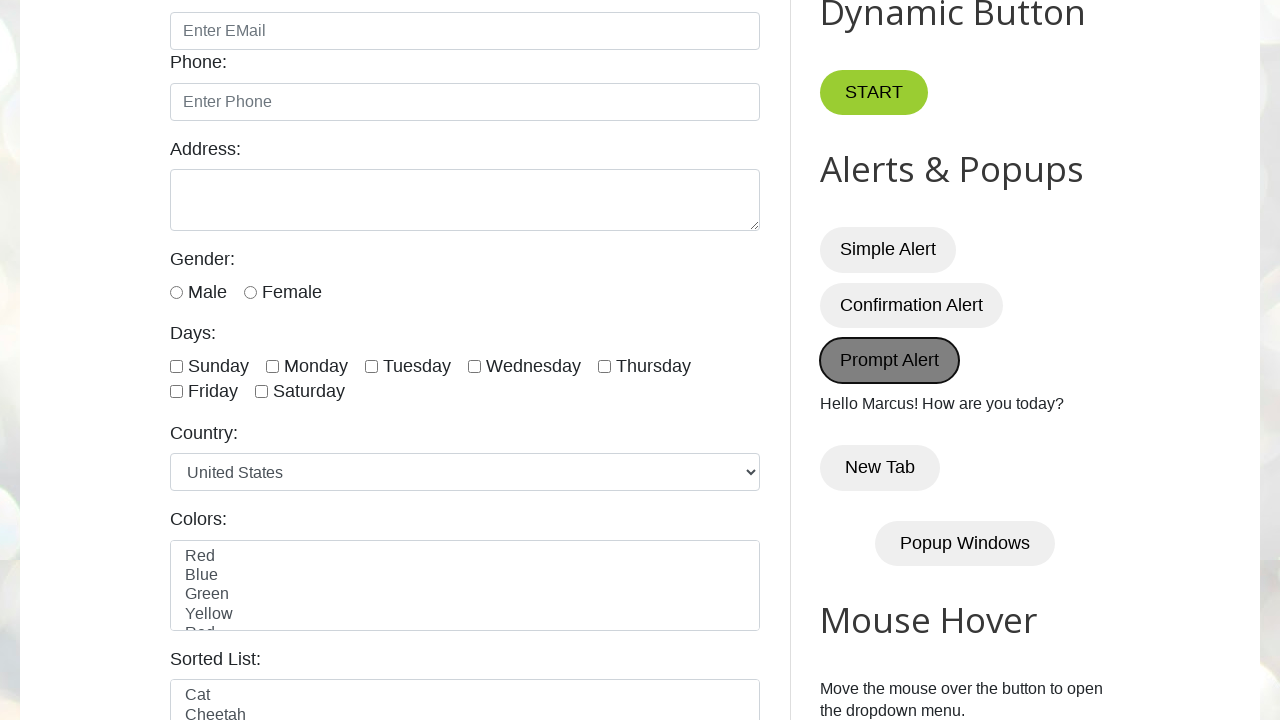

Accepted prompt dialog and entered 'Marcus' as name
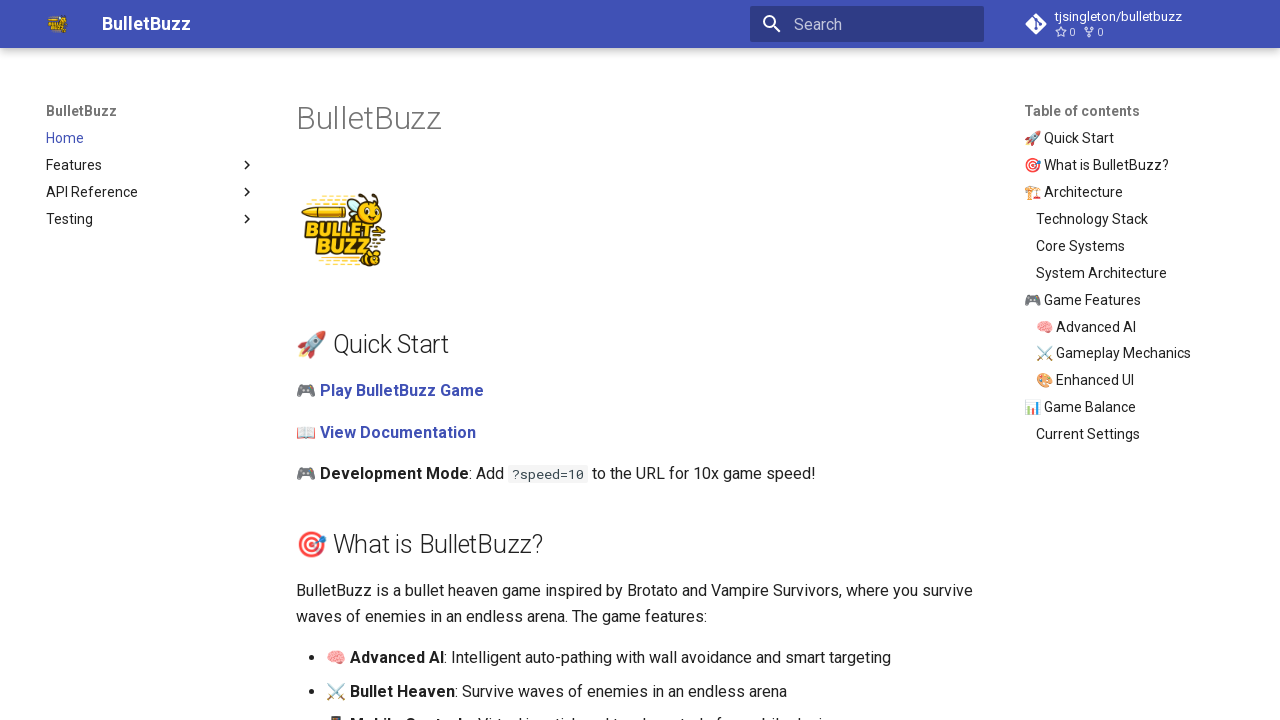

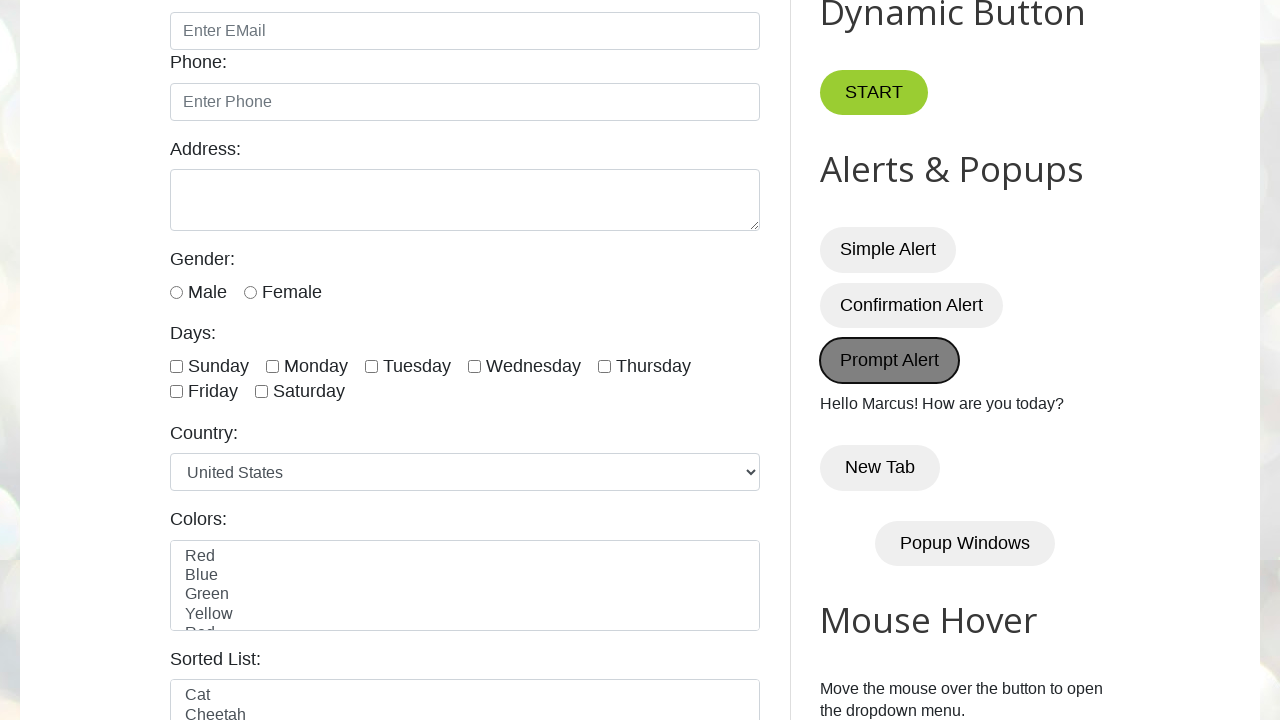